Verifies that the login button is displayed and visible on the OrangeHRM login page

Starting URL: https://opensource-demo.orangehrmlive.com/web/index.php/auth/login

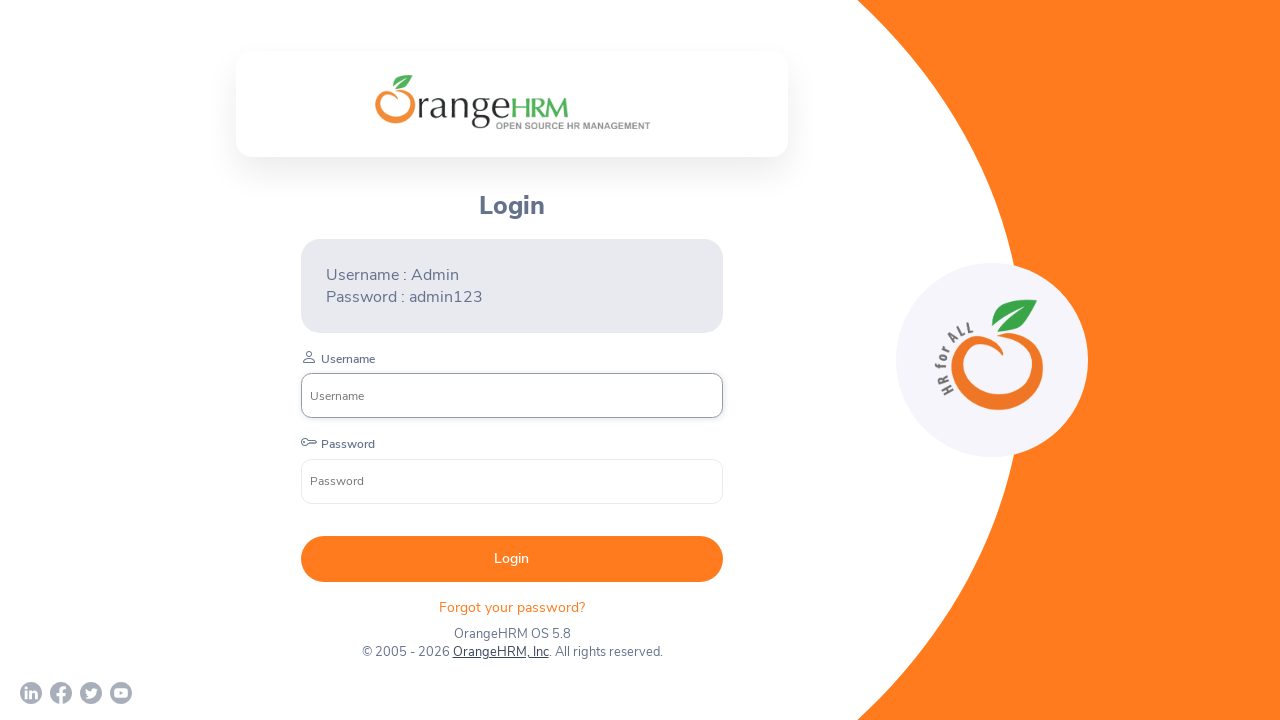

Waited for login button selector to load on OrangeHRM login page
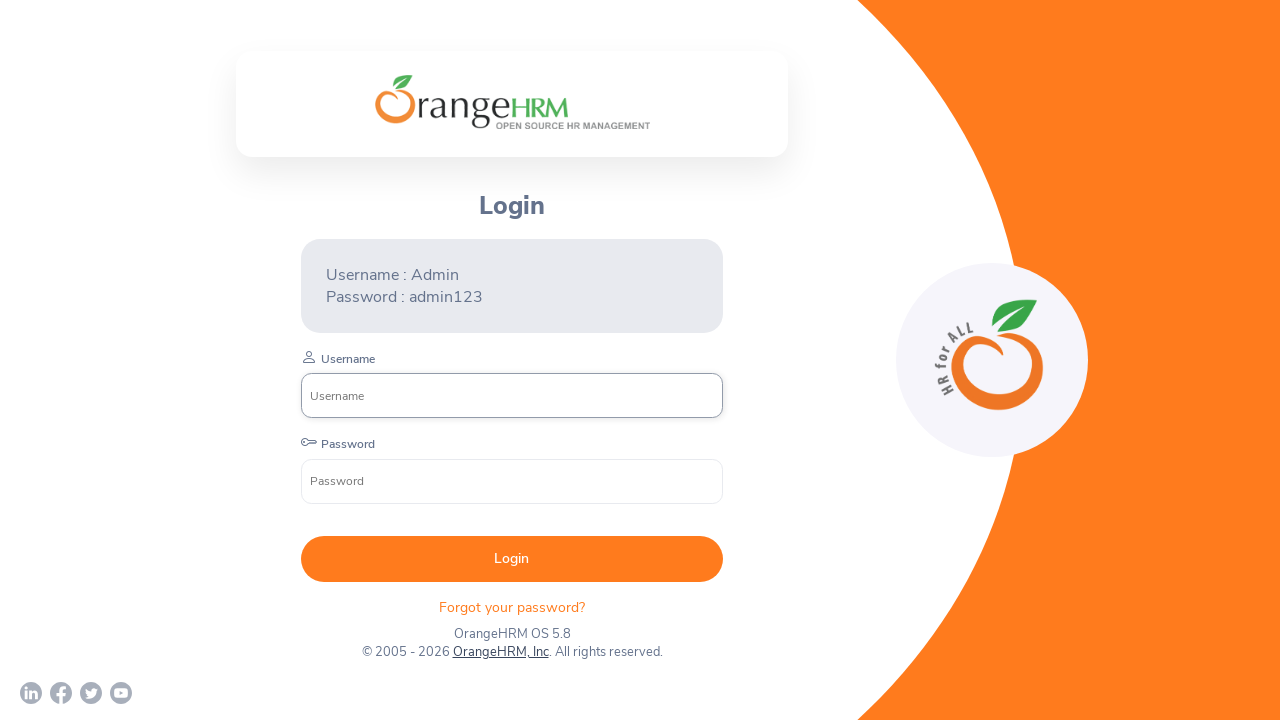

Located the login button element
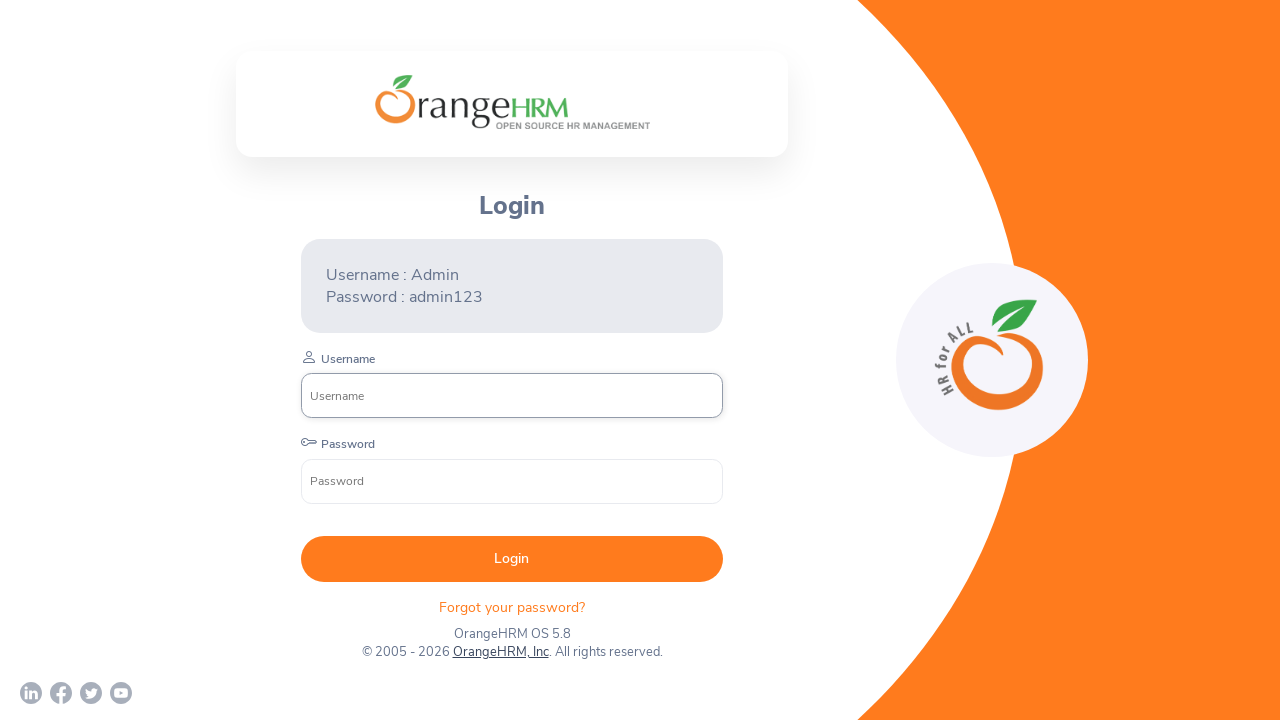

Verified that login button is visible on the OrangeHRM login page
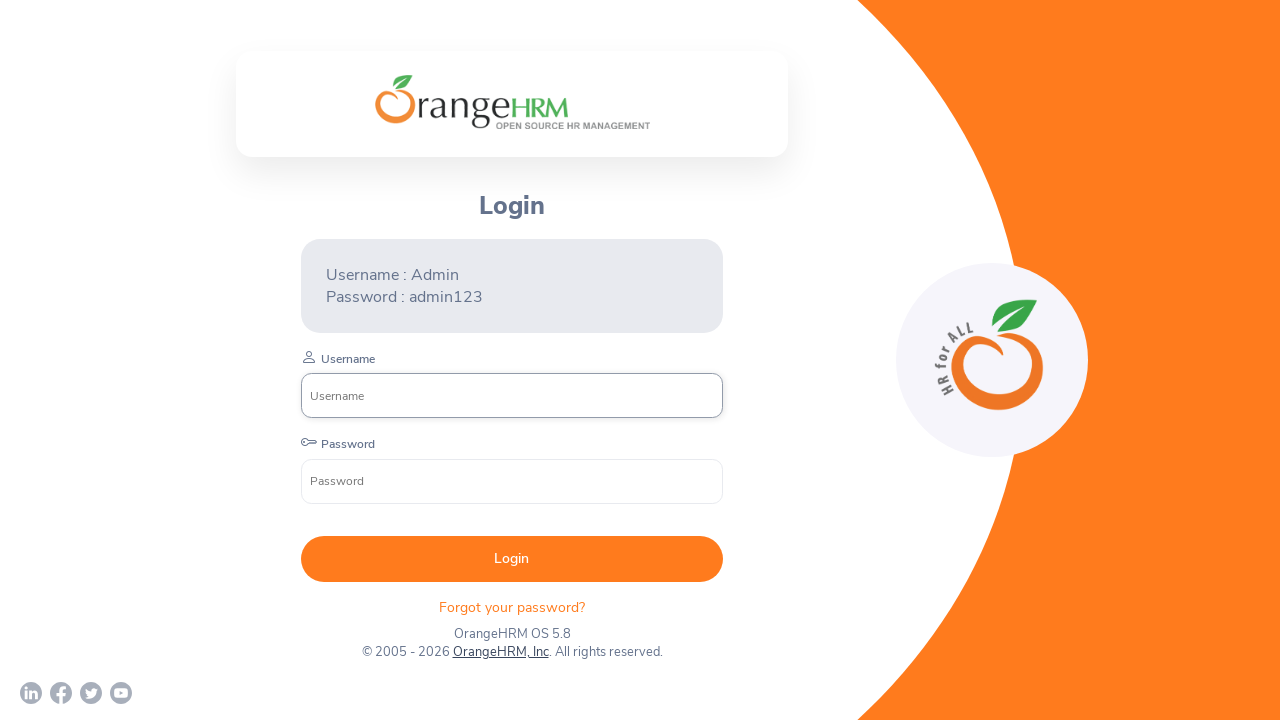

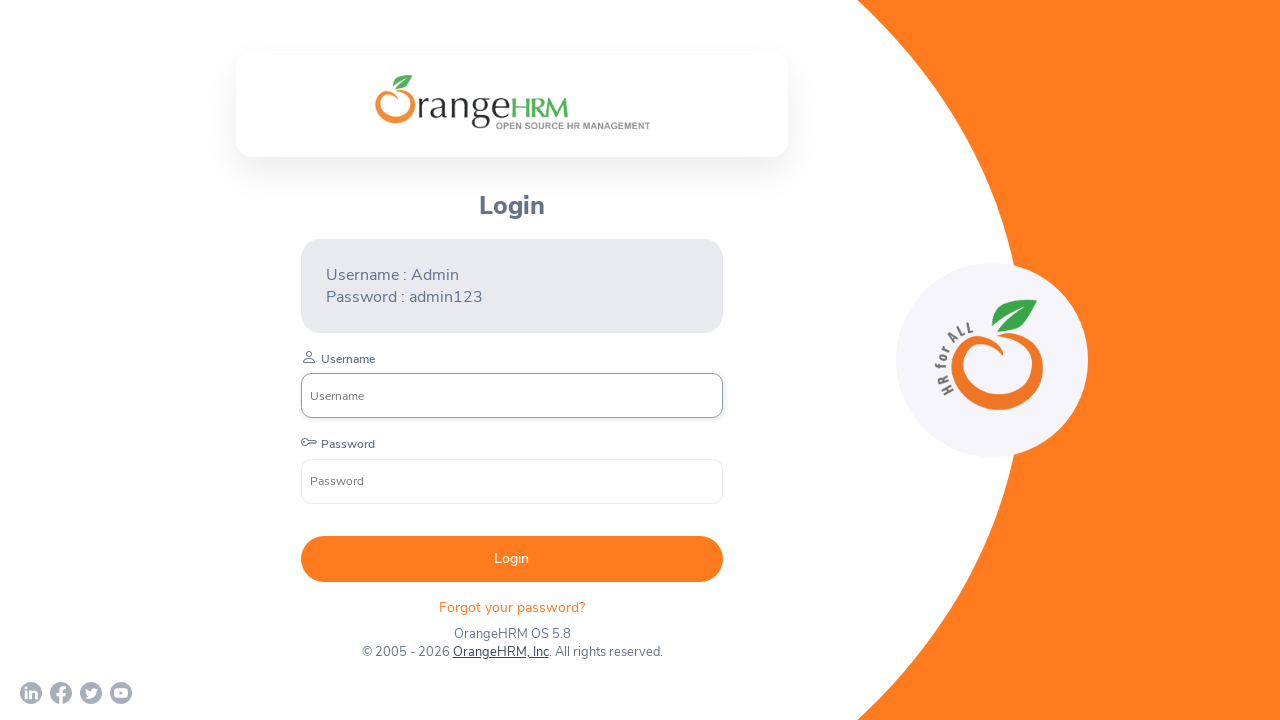